Tests clicking the 'No Content' API link and verifying the response message

Starting URL: https://demoqa.com/links

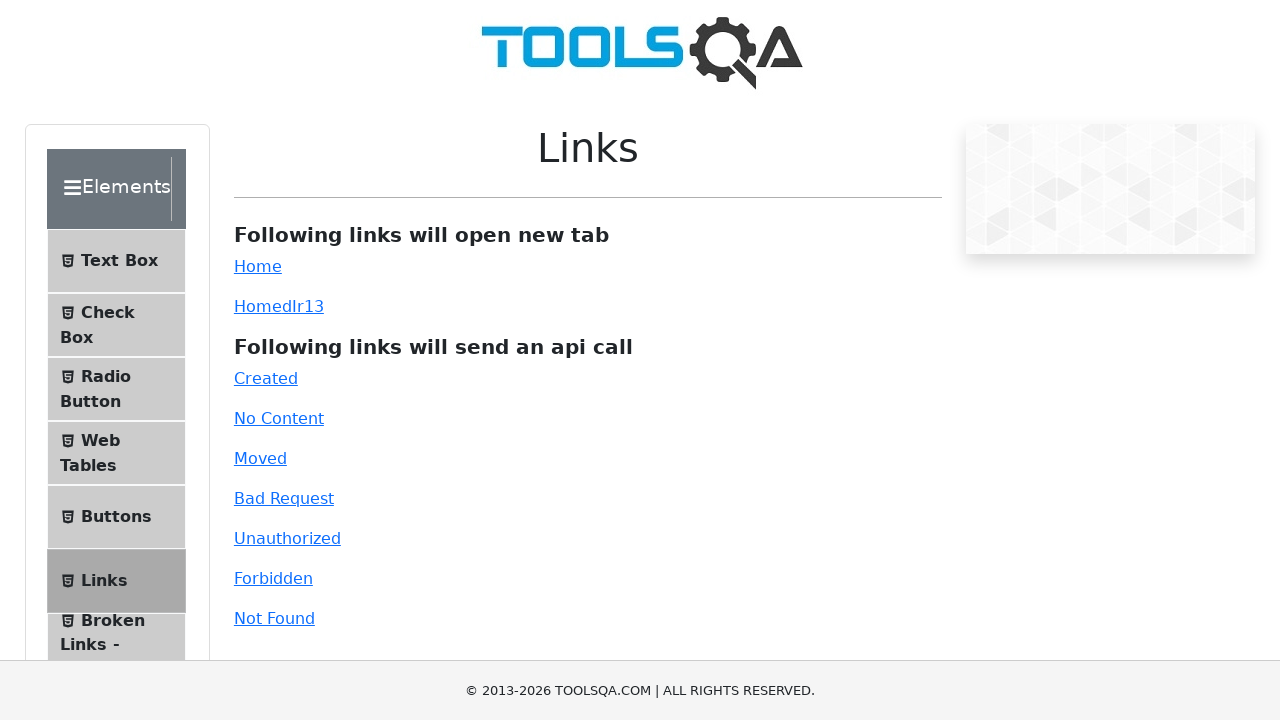

Clicked the 'No Content' API link at (279, 418) on #no-content
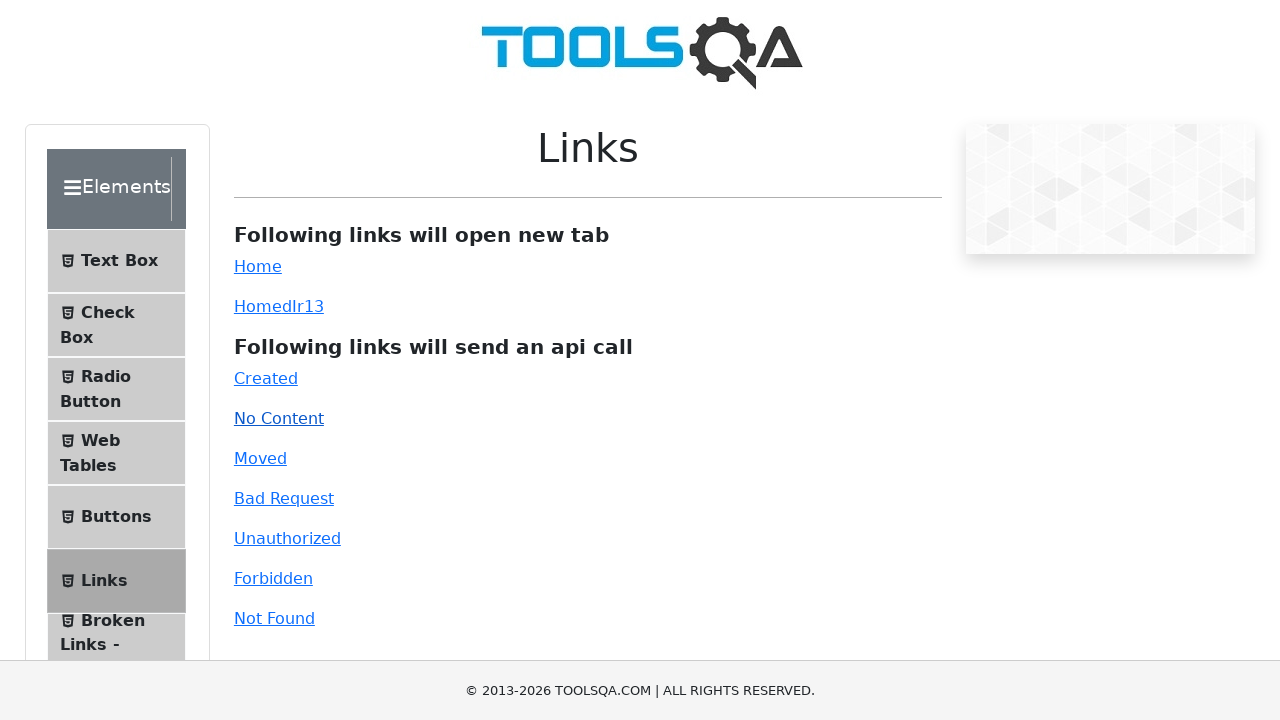

Waited for response message to appear
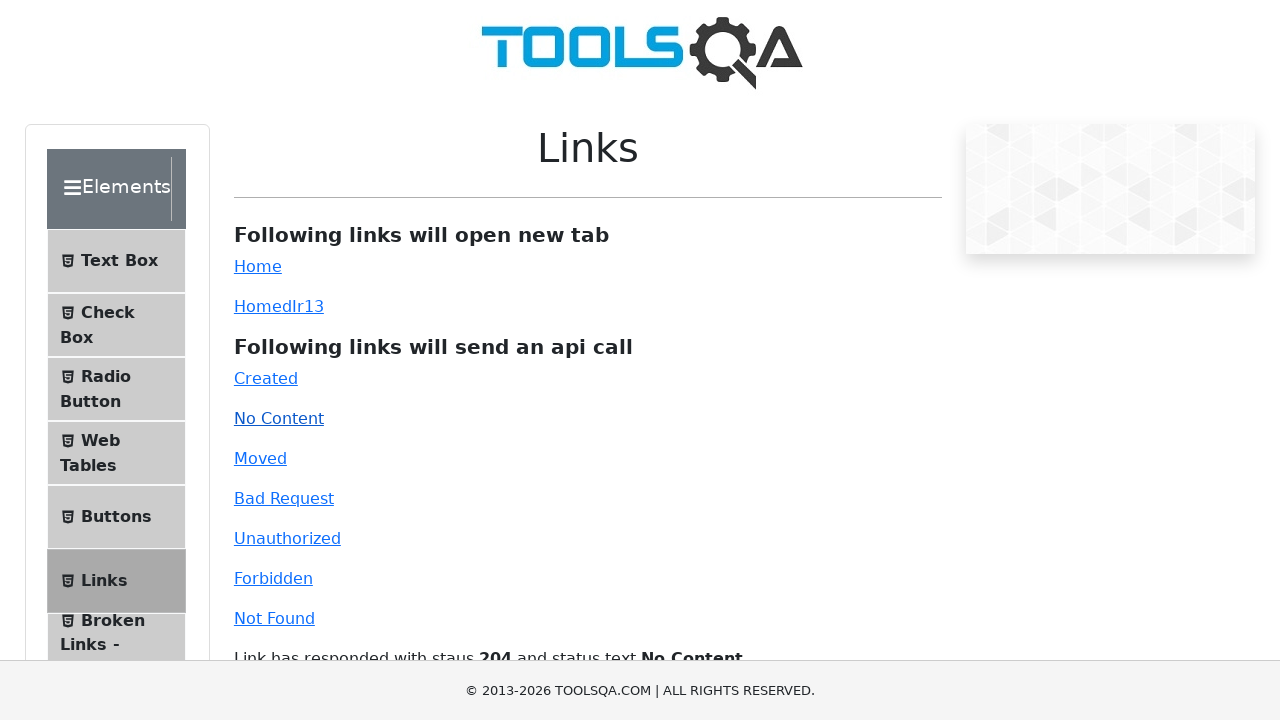

Retrieved response text from #linkResponse element
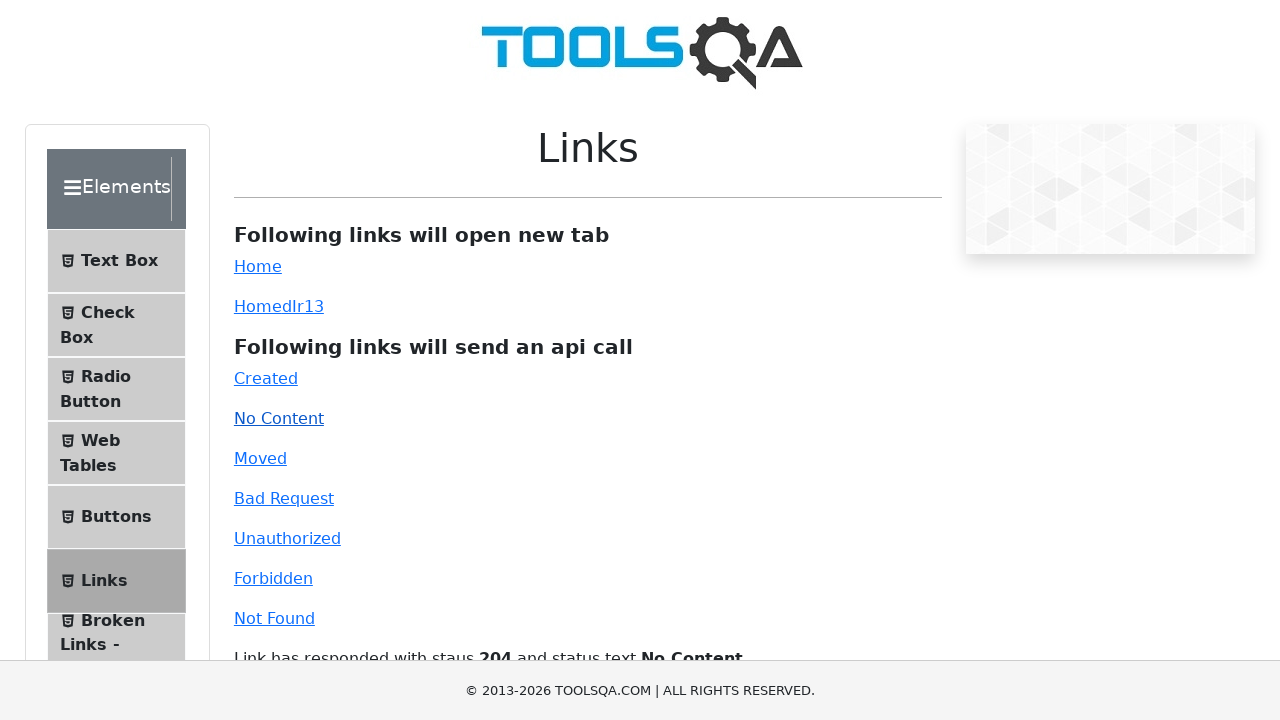

Verified response message matches expected 'No Content' status (204)
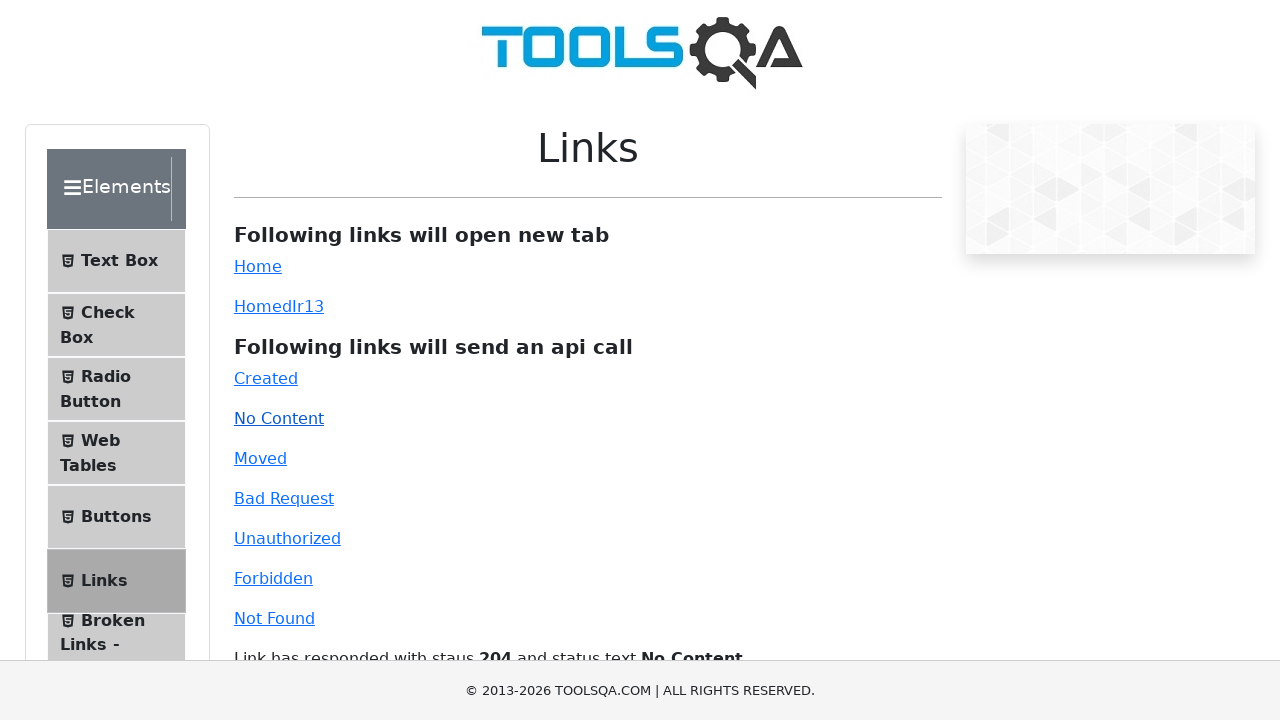

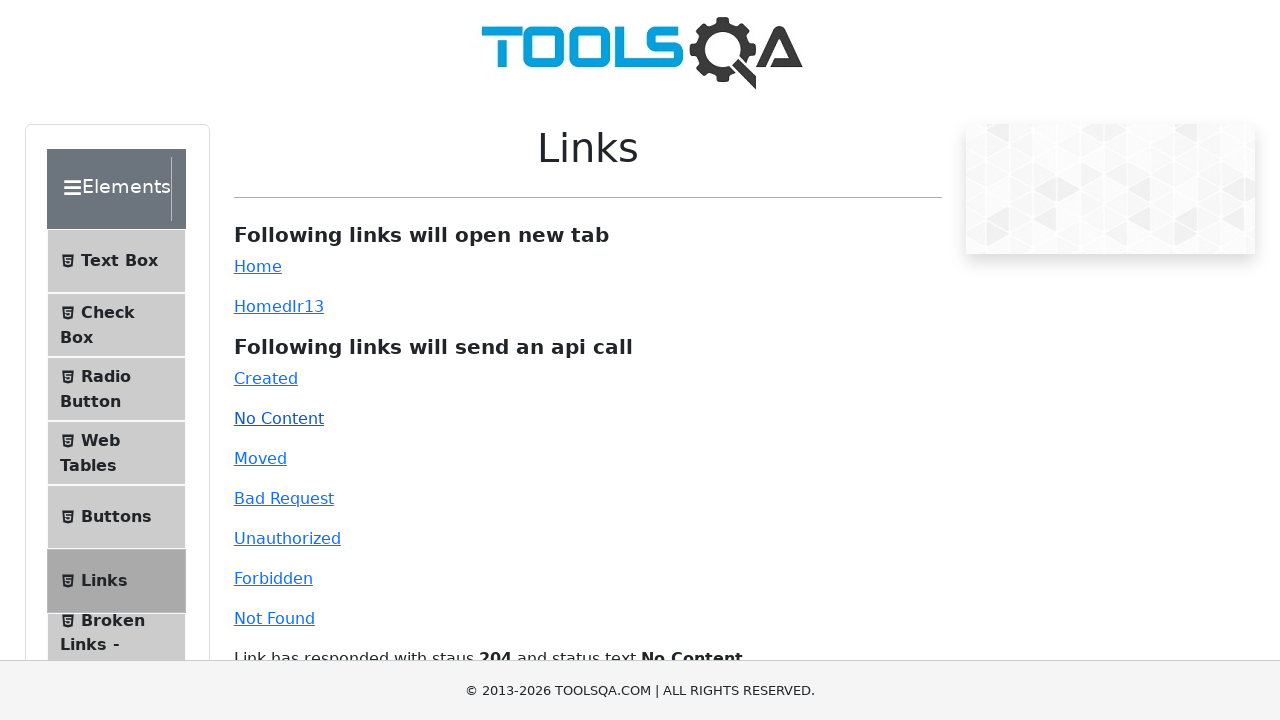